Tests handling of a prompt JavaScript alert by clicking the trigger button, entering a custom message, and accepting it

Starting URL: https://v1.training-support.net/selenium/javascript-alerts

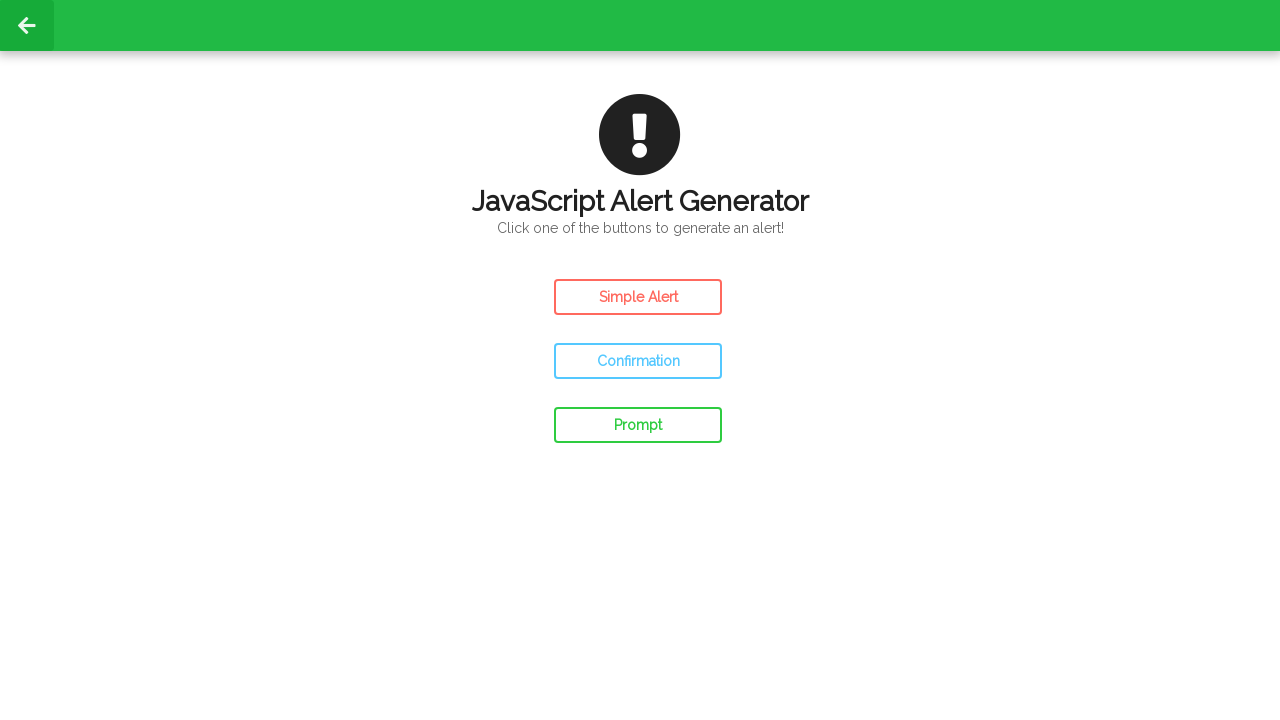

Set up dialog handler to accept prompt with custom message
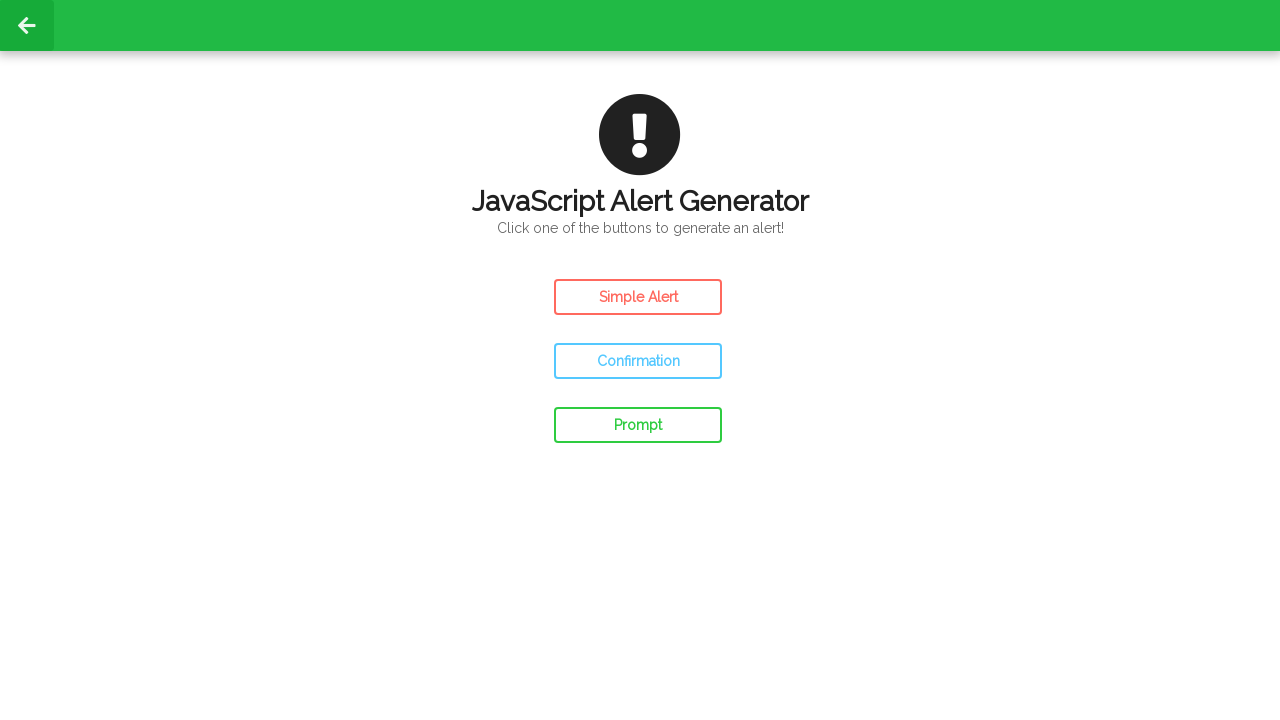

Clicked the Prompt Alert button at (638, 425) on #prompt
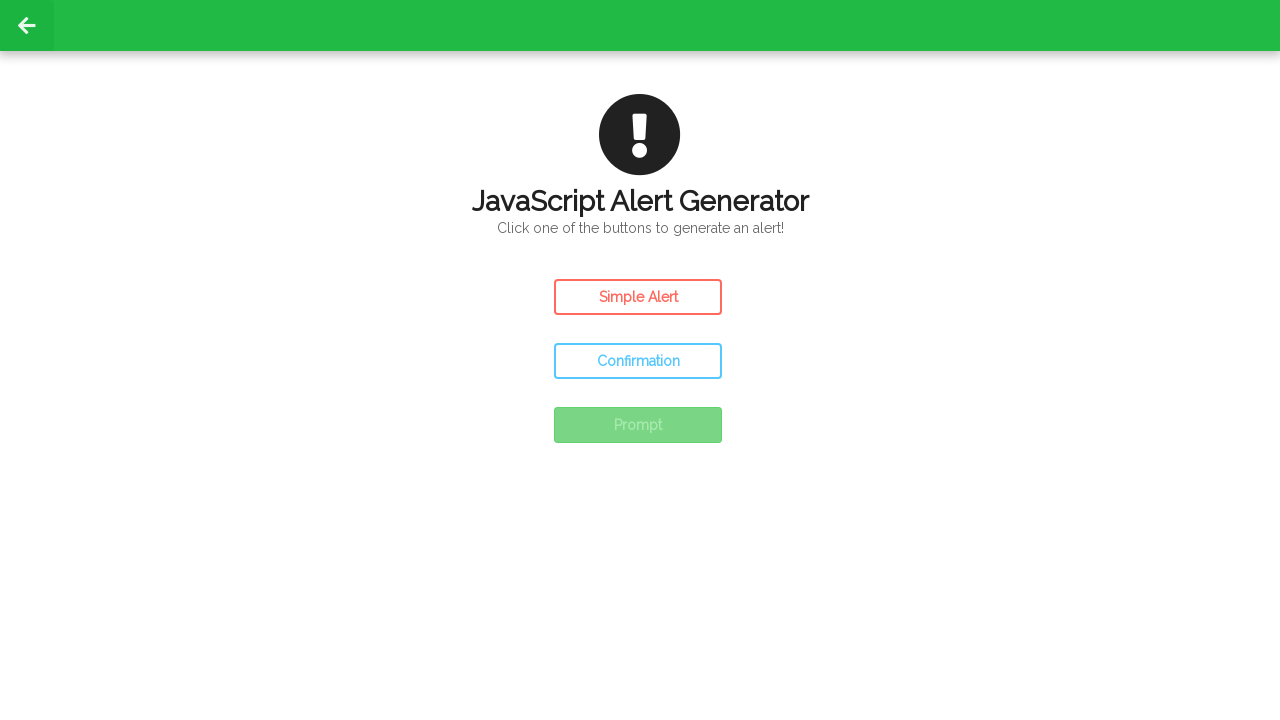

Waited for prompt alert to be processed
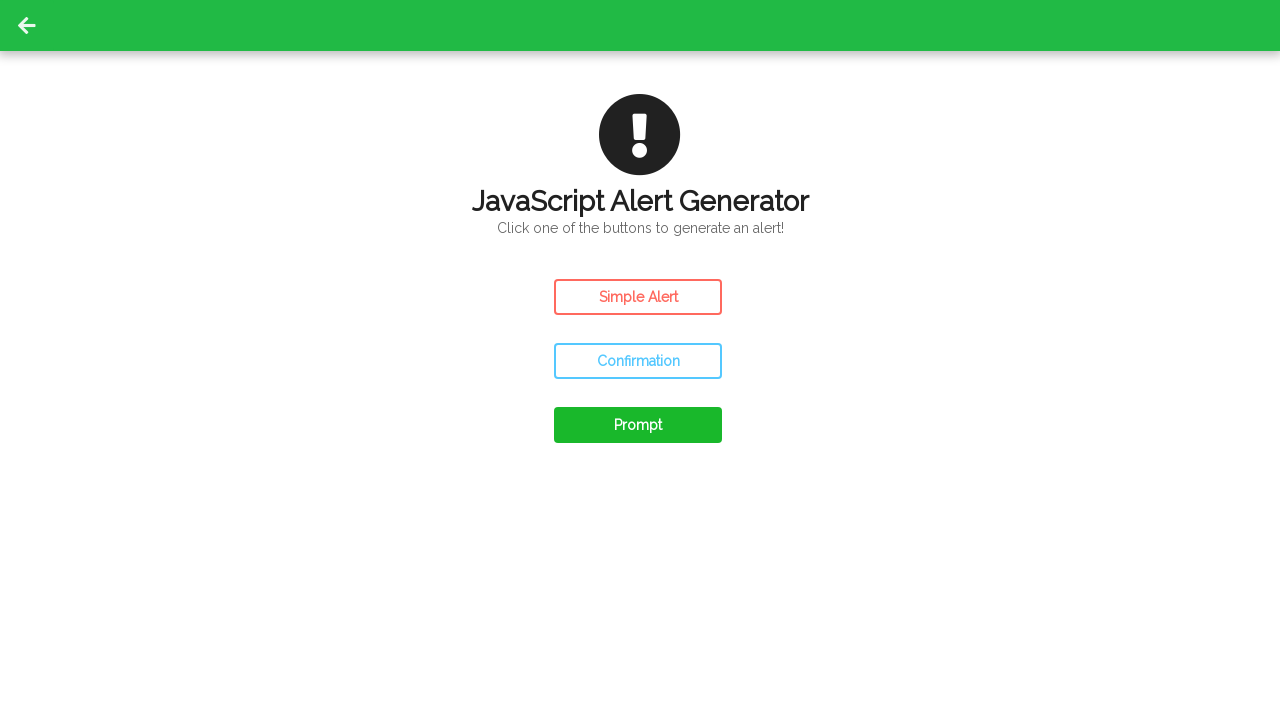

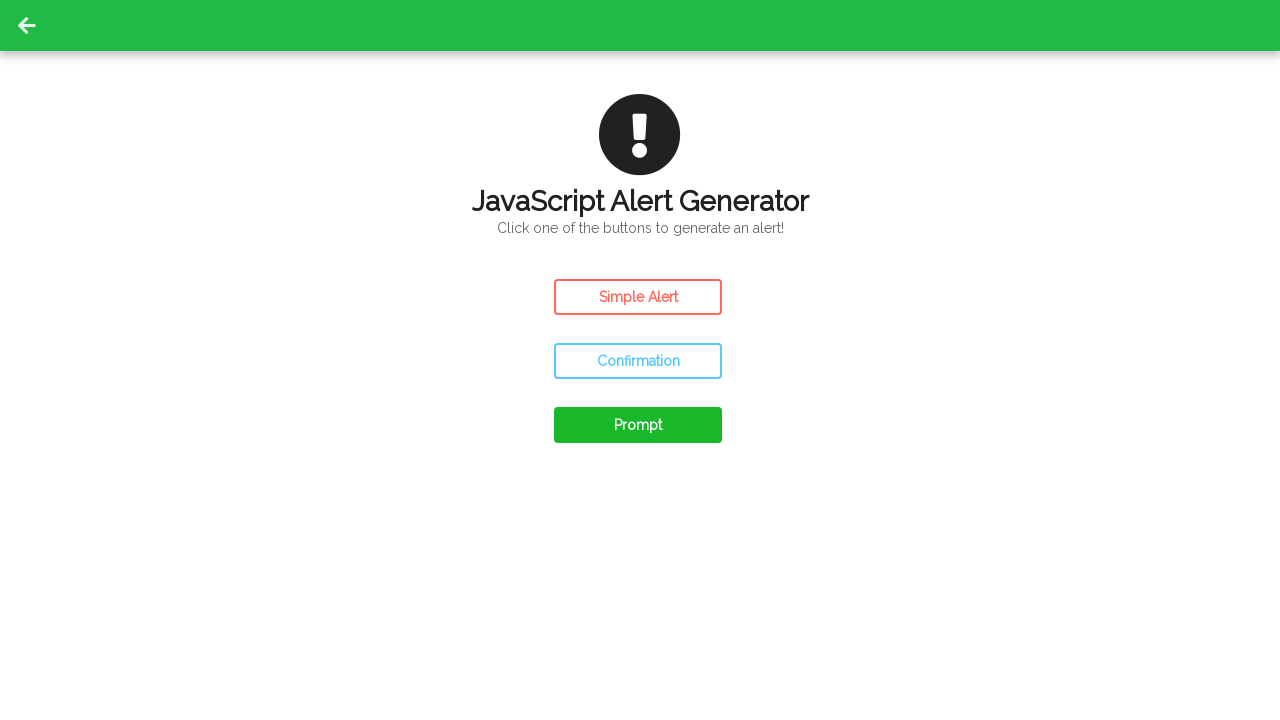